Tests hover functionality by moving the mouse over an avatar image and verifying that the caption (additional user information) becomes visible on hover.

Starting URL: http://the-internet.herokuapp.com/hovers

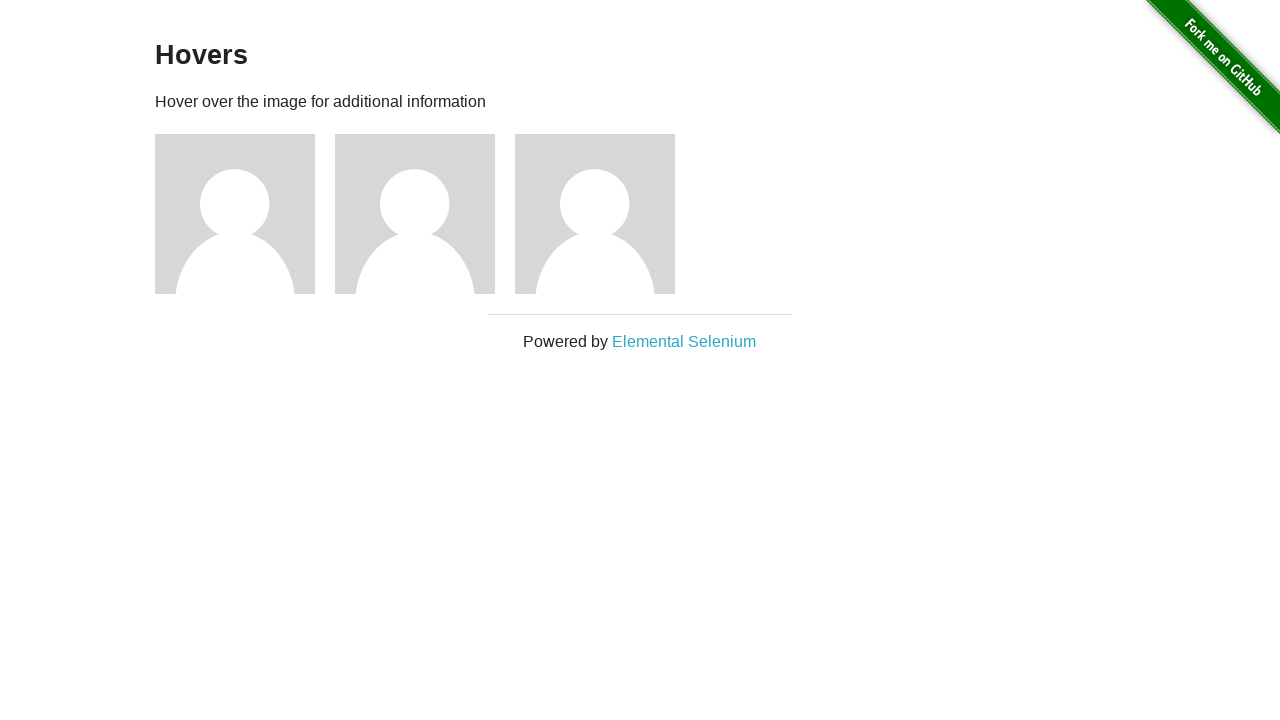

Located the first avatar element
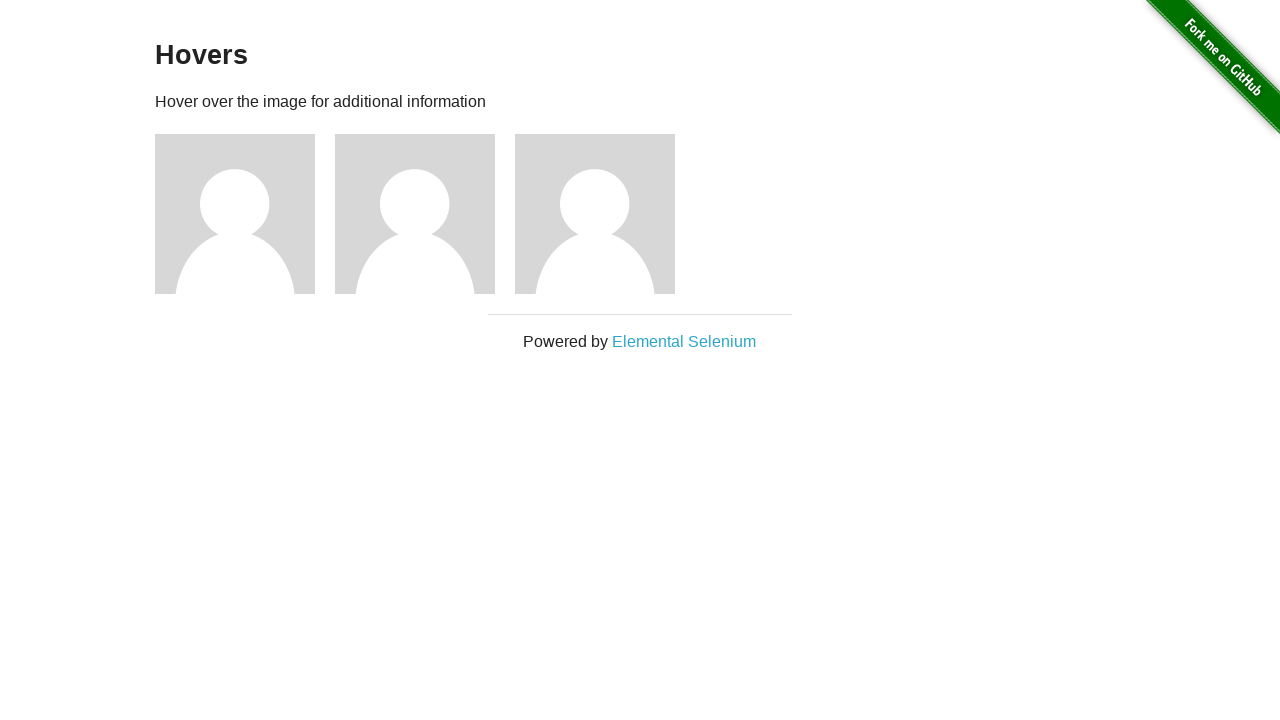

Hovered over the avatar image at (245, 214) on .figure >> nth=0
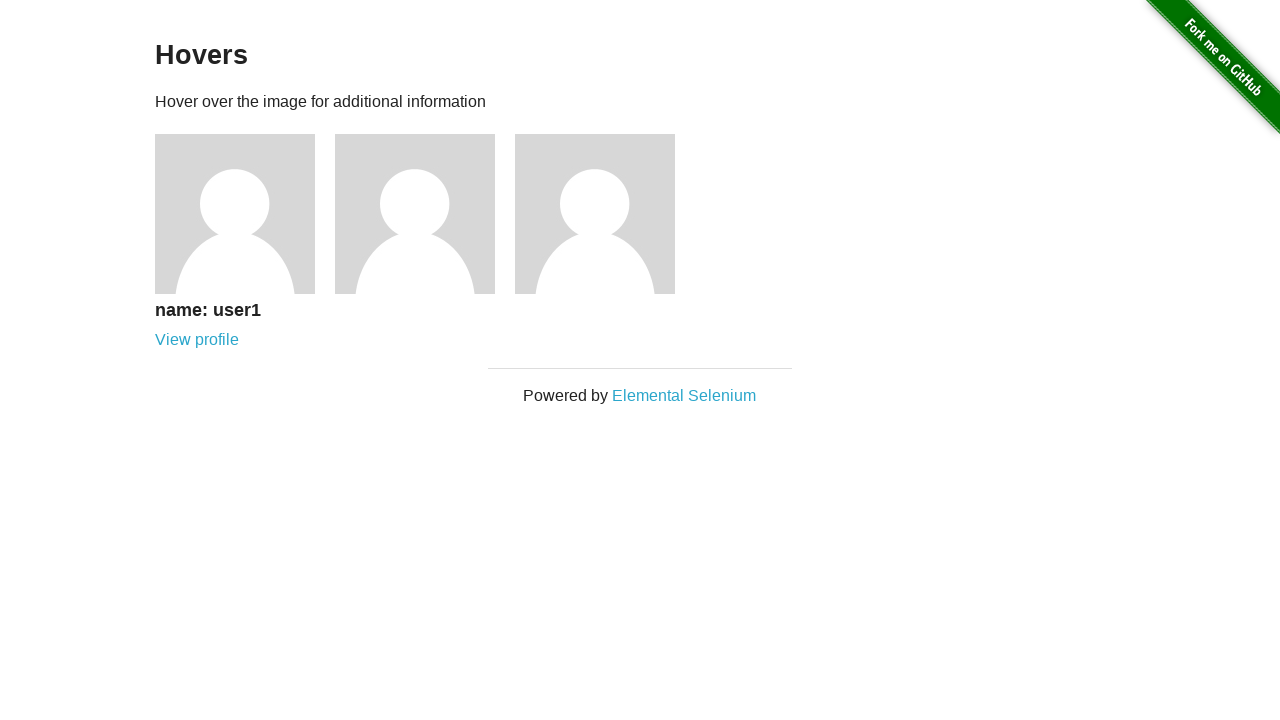

Located the caption element
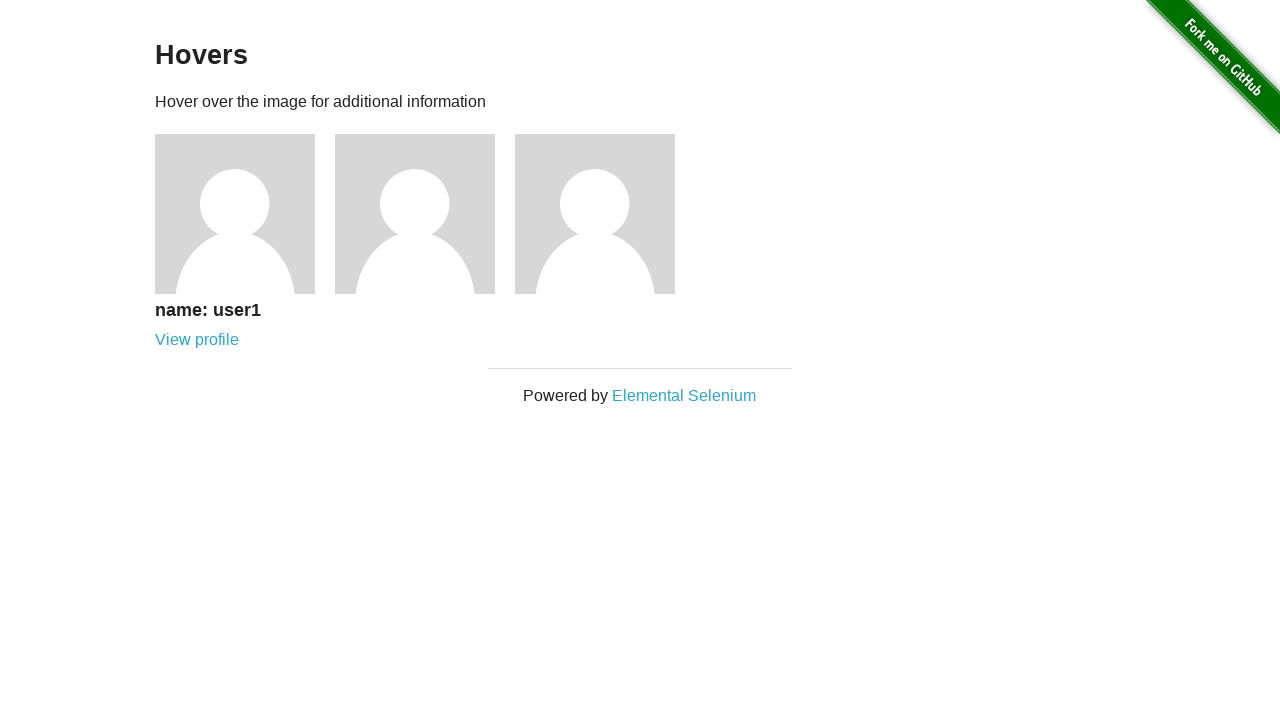

Verified that caption is visible after hover
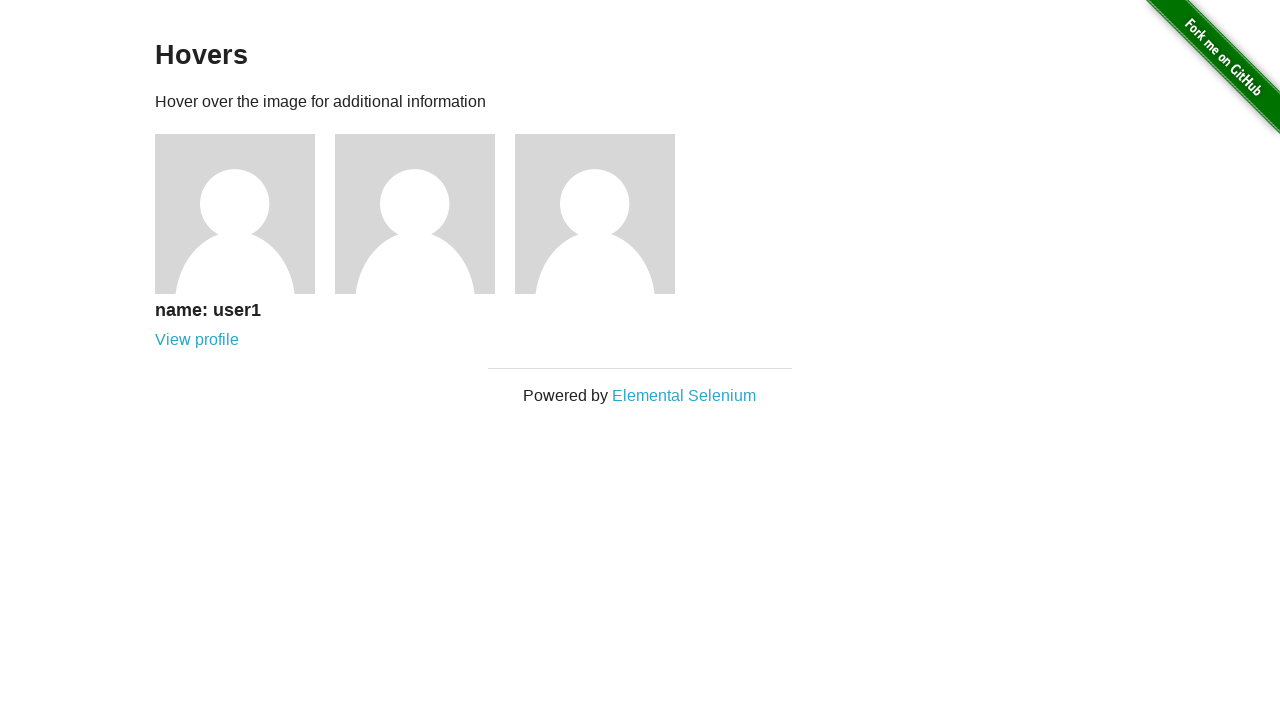

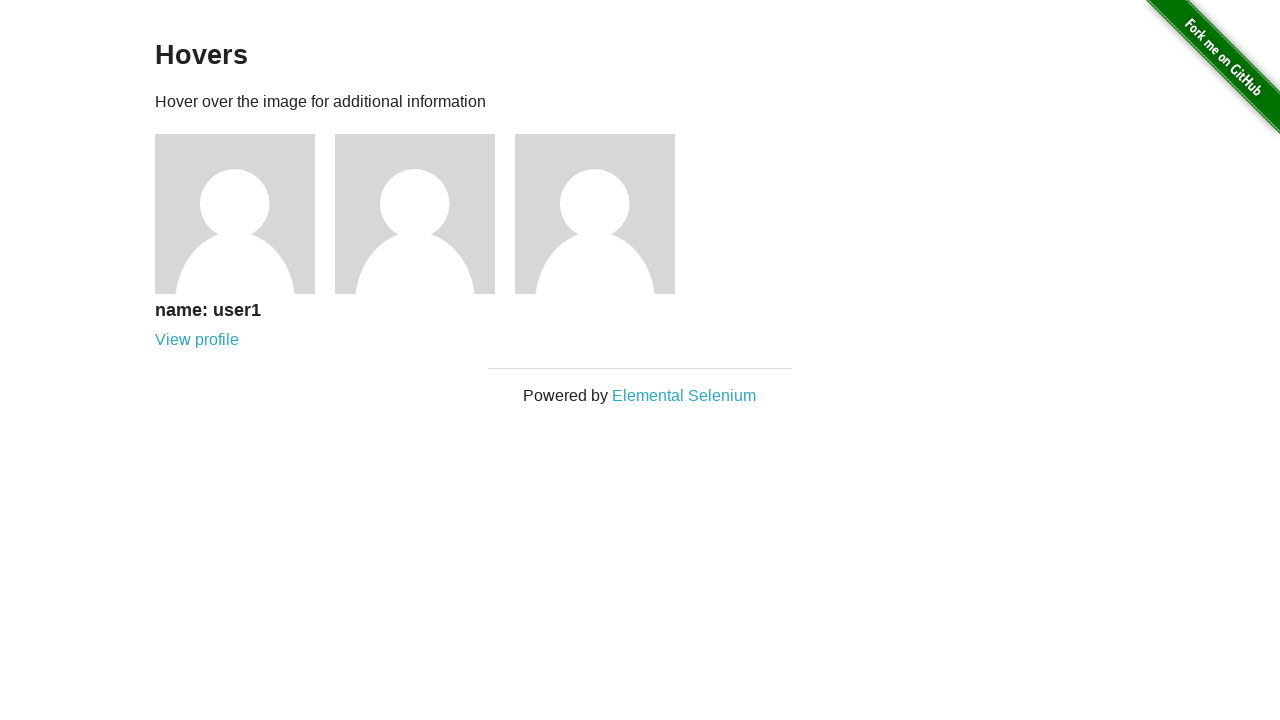